Tests Ajio website's product sorting functionality by navigating to men's shirts section, applying a price sort filter, and verifying the sorting results

Starting URL: https://www.ajio.com

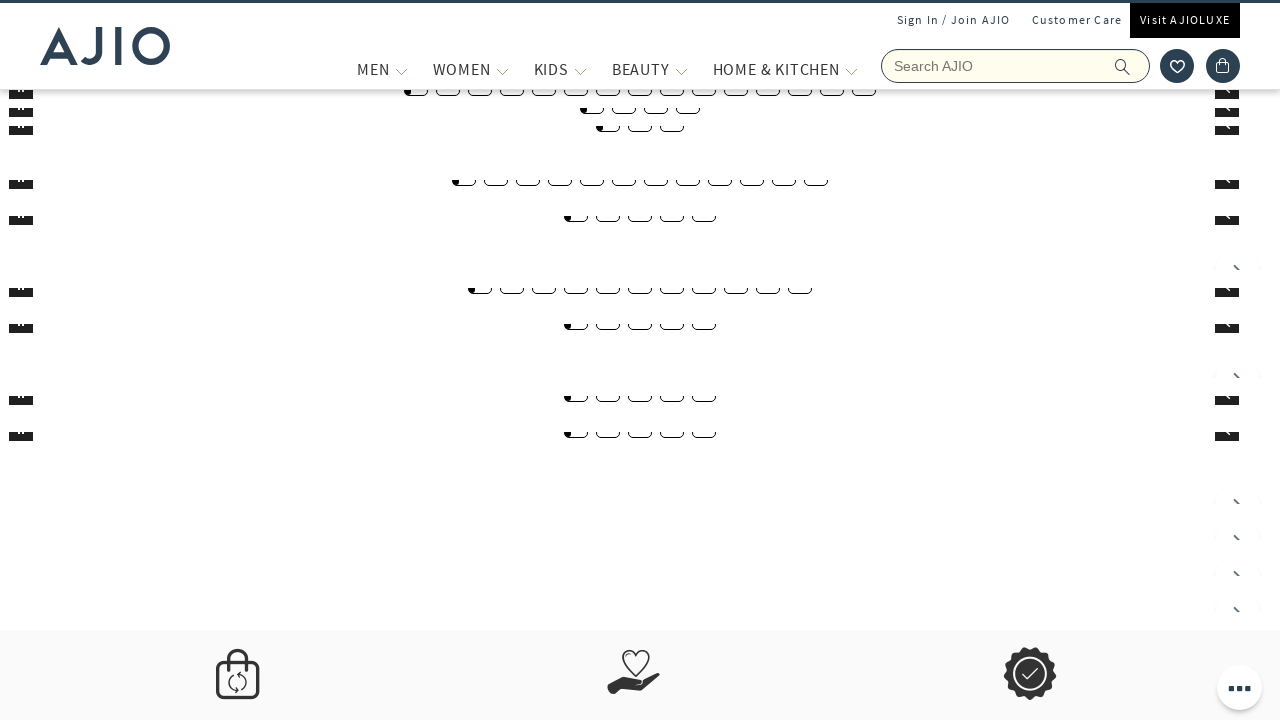

Hovered over MEN category to reveal submenu at (373, 69) on xpath=//span[text()='MEN']
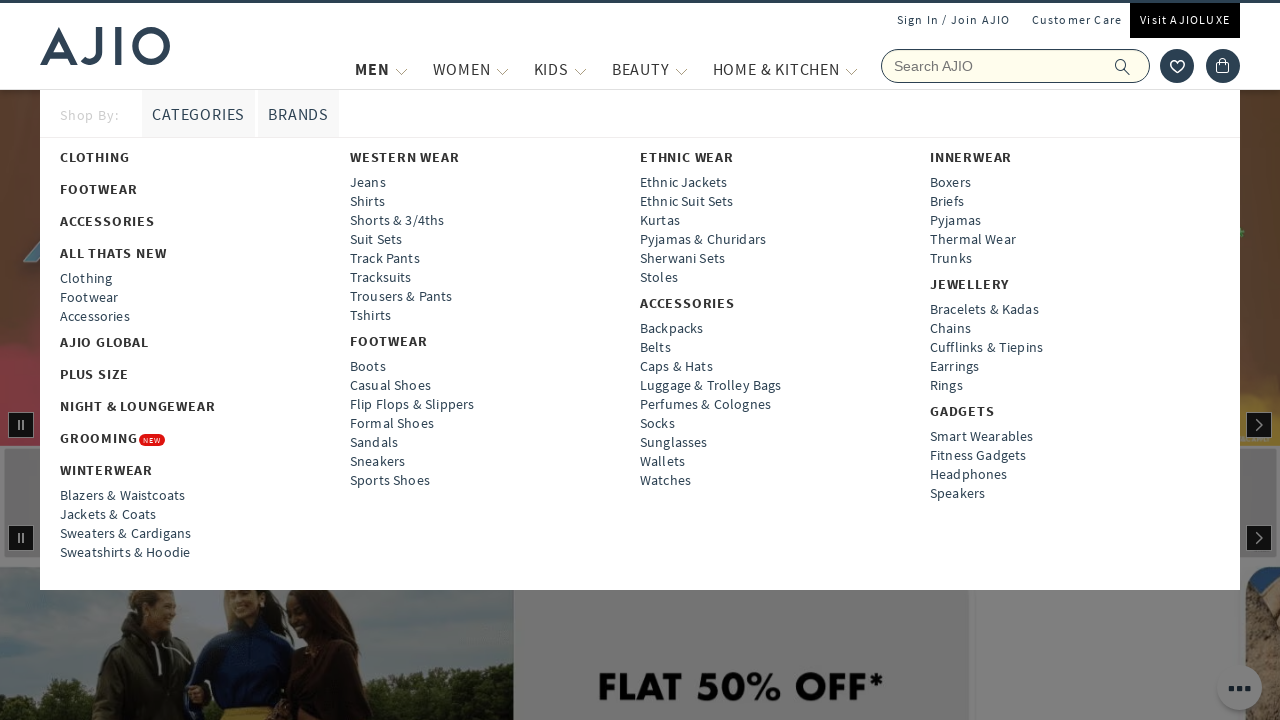

Clicked on Shirts link to navigate to men's shirts section at (367, 201) on xpath=//a[text()='Shirts']
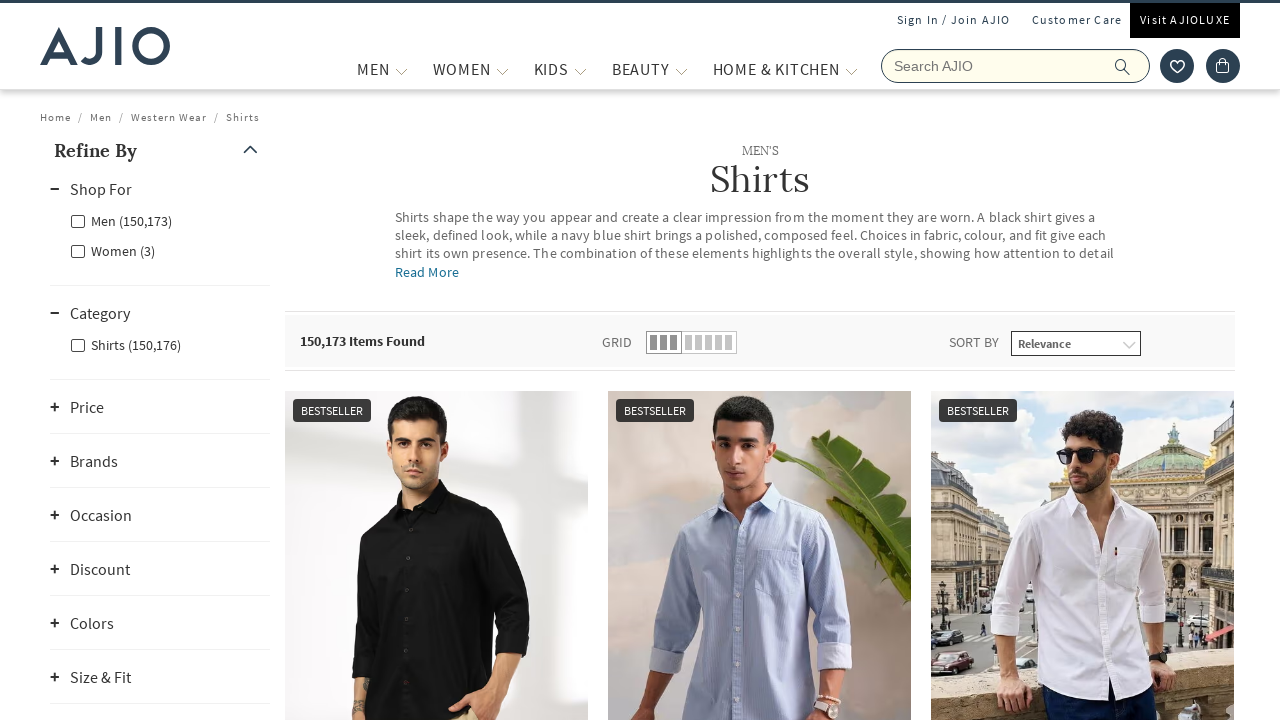

Sort dropdown became available
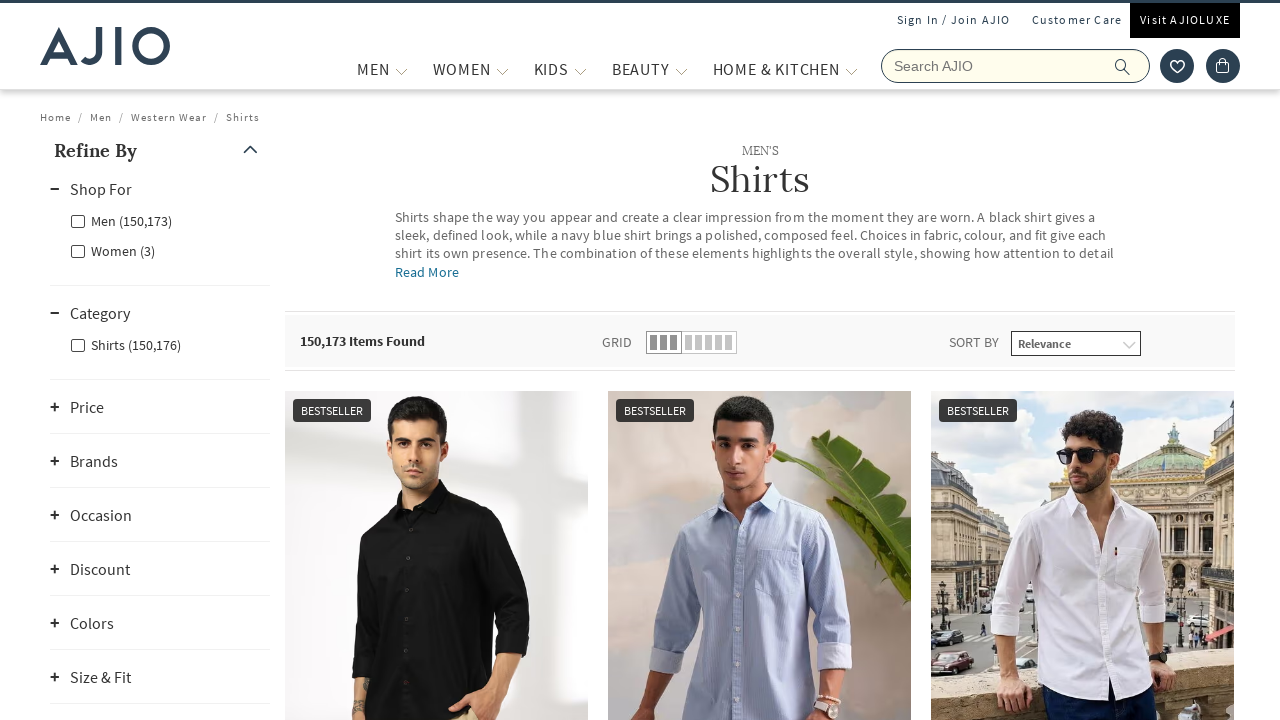

Selected 'Price (lowest first)' option from sort dropdown on //select[@id='sortBy']
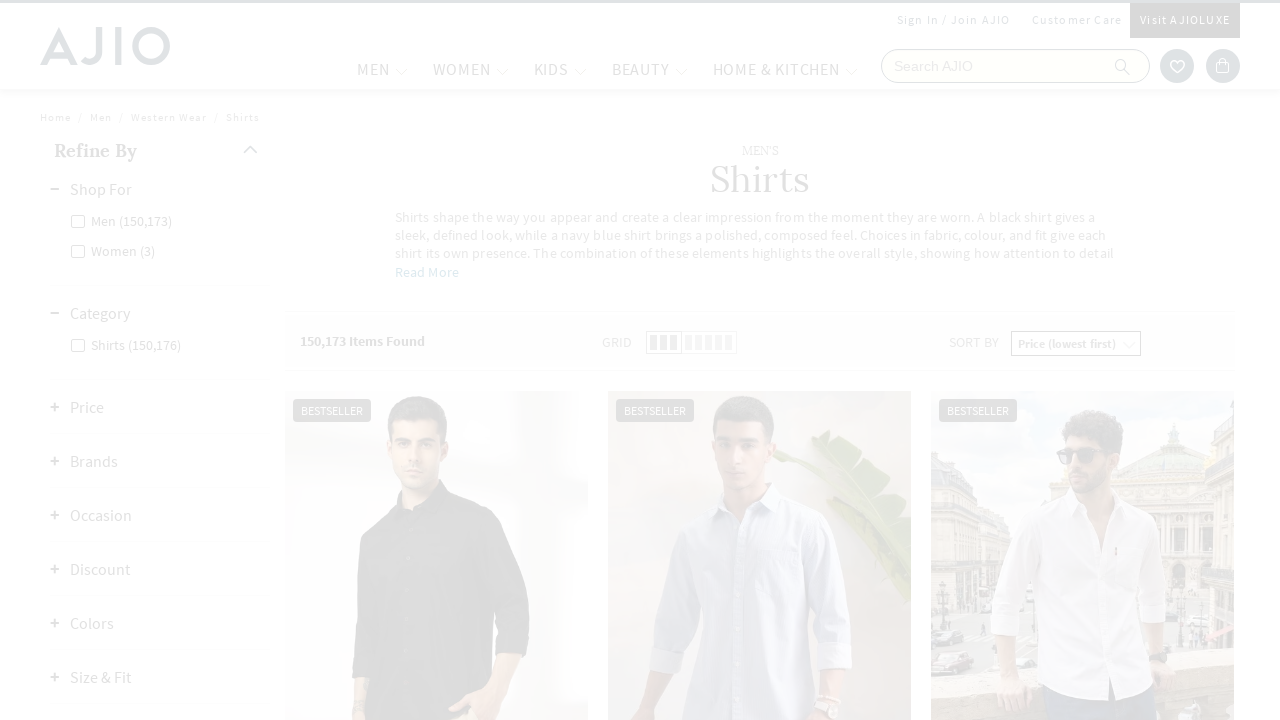

Waited for results to load after sorting by price
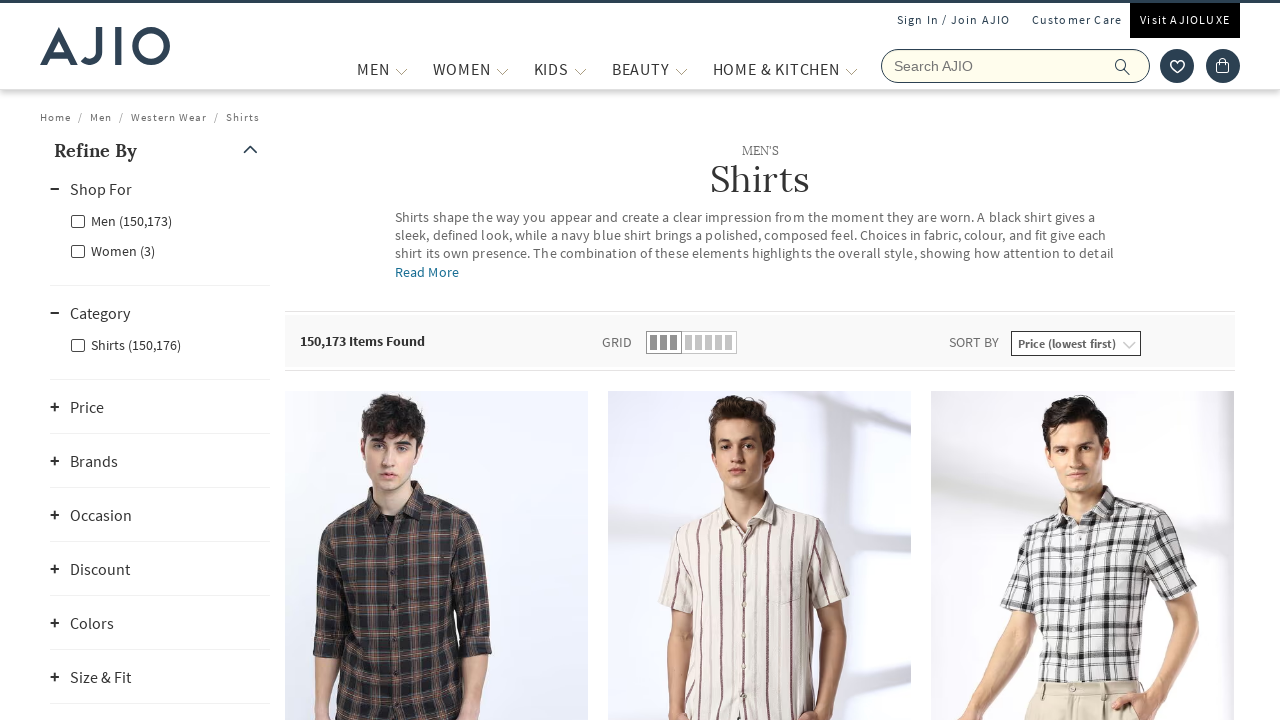

Verified that price elements are present on the sorted results
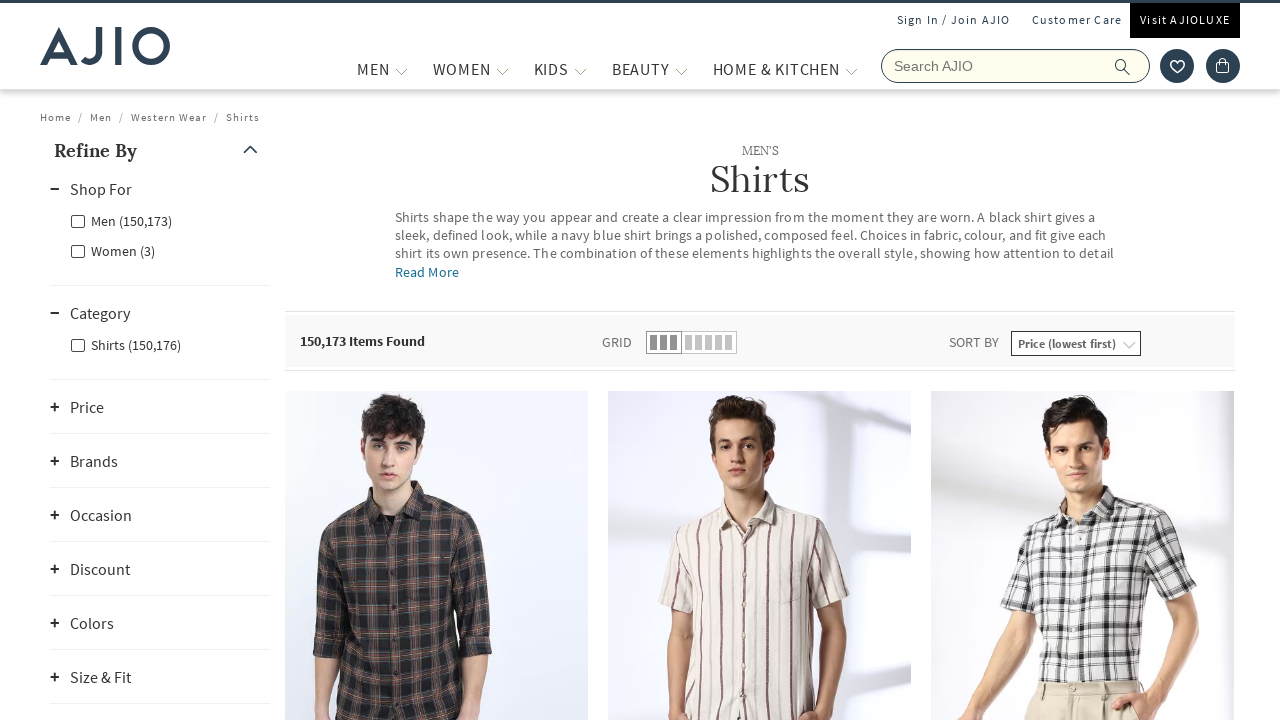

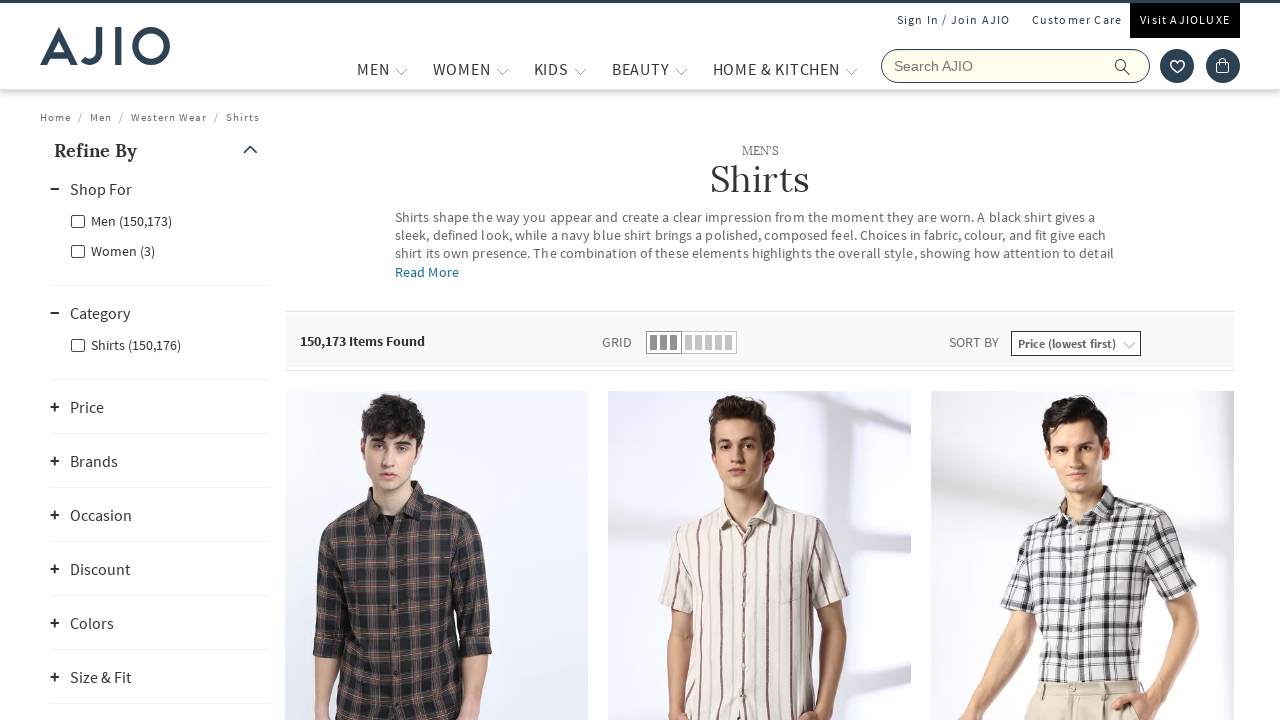